Tests window switching functionality by clicking a link that opens a new window and verifying navigation to the new window

Starting URL: https://the-internet.herokuapp.com/windows

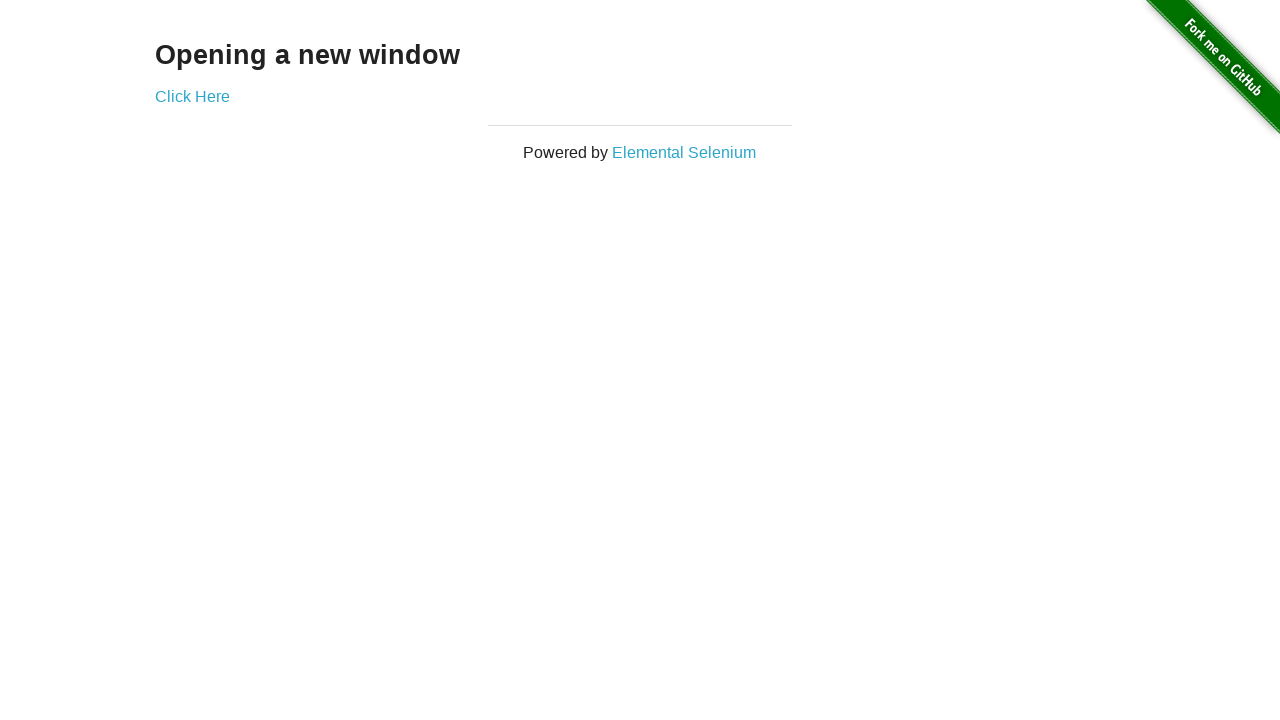

Clicked 'Click Here' link to open new window at (192, 96) on a:has-text('Click Here')
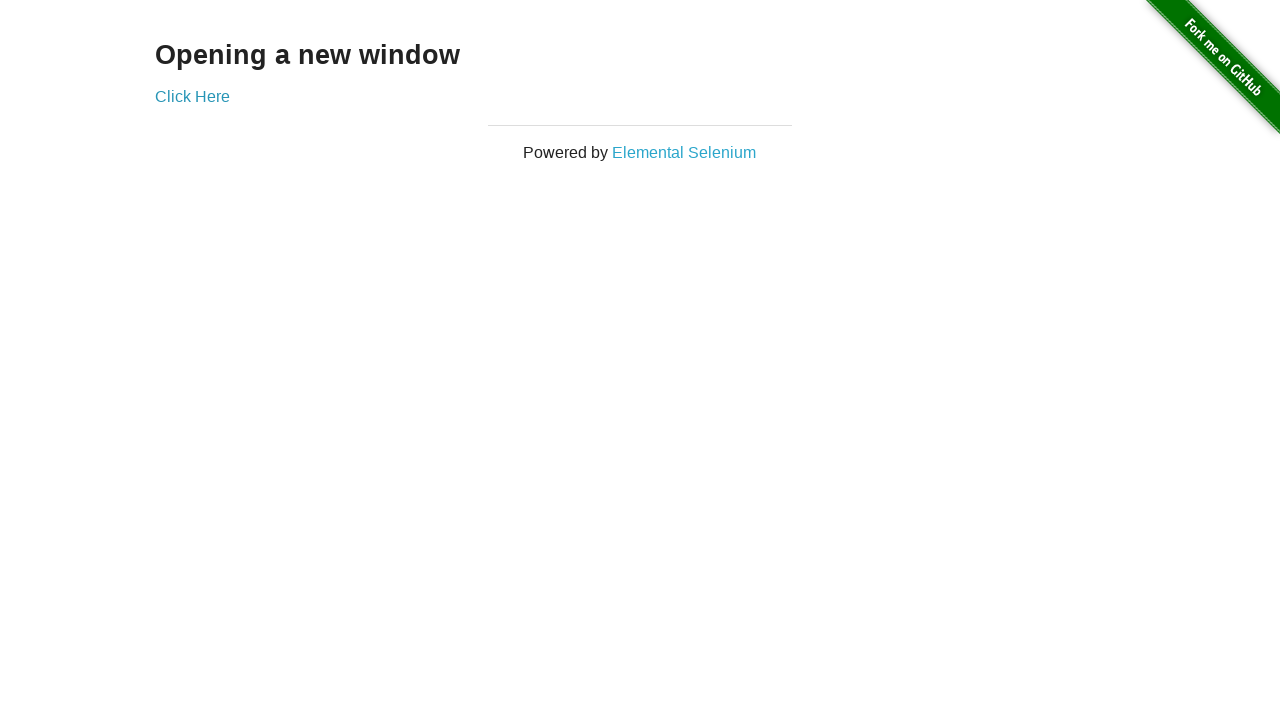

New window/tab opened and captured
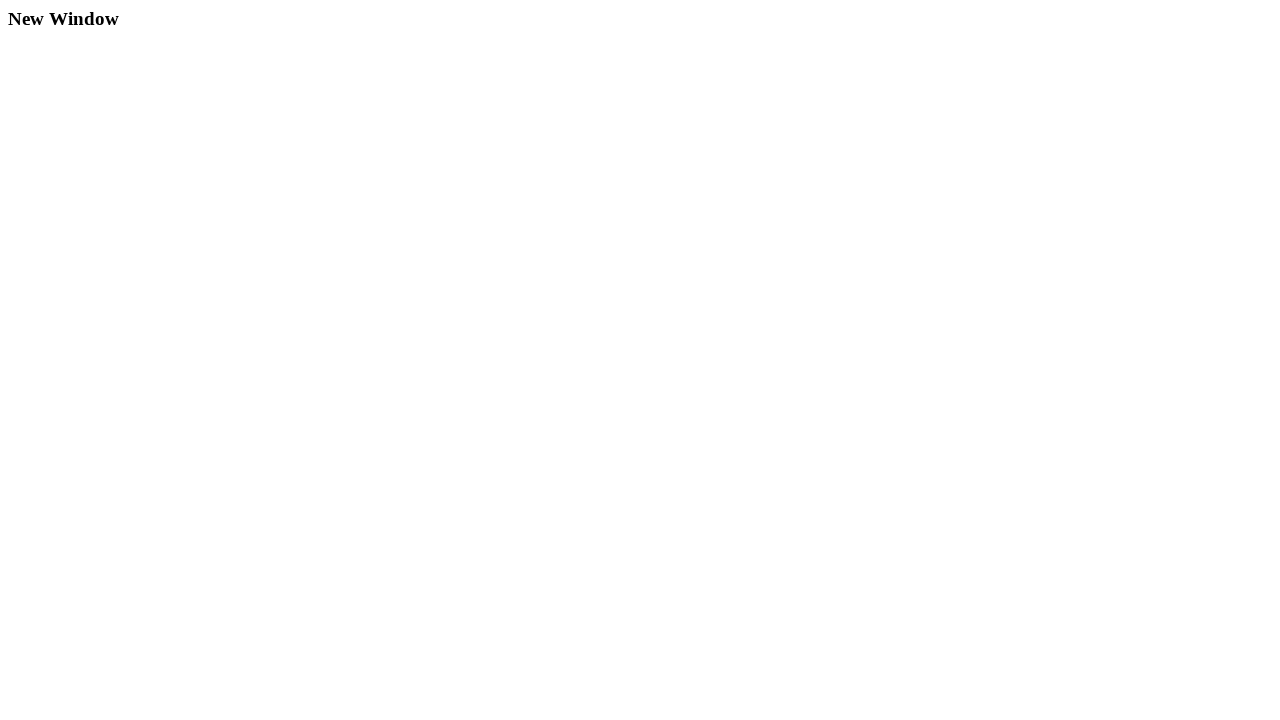

New page loaded completely
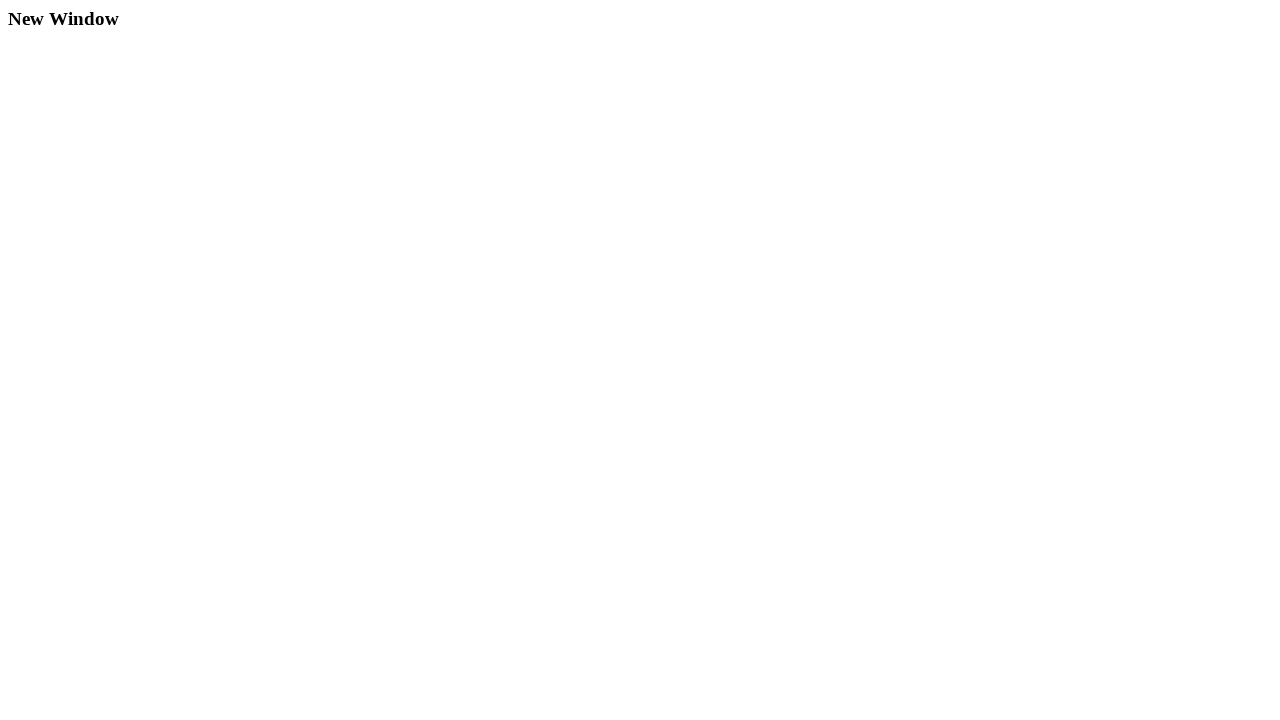

Retrieved heading text from new window
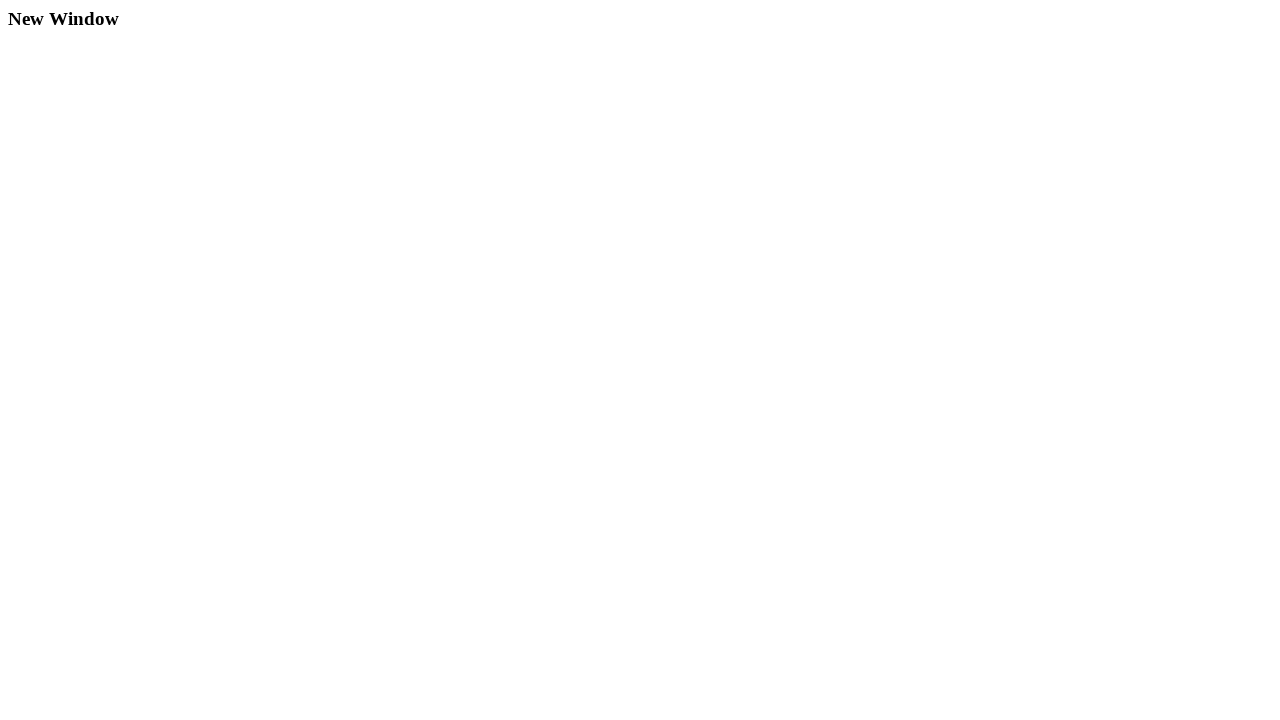

Verified heading text is 'New Window' - window switching functionality confirmed
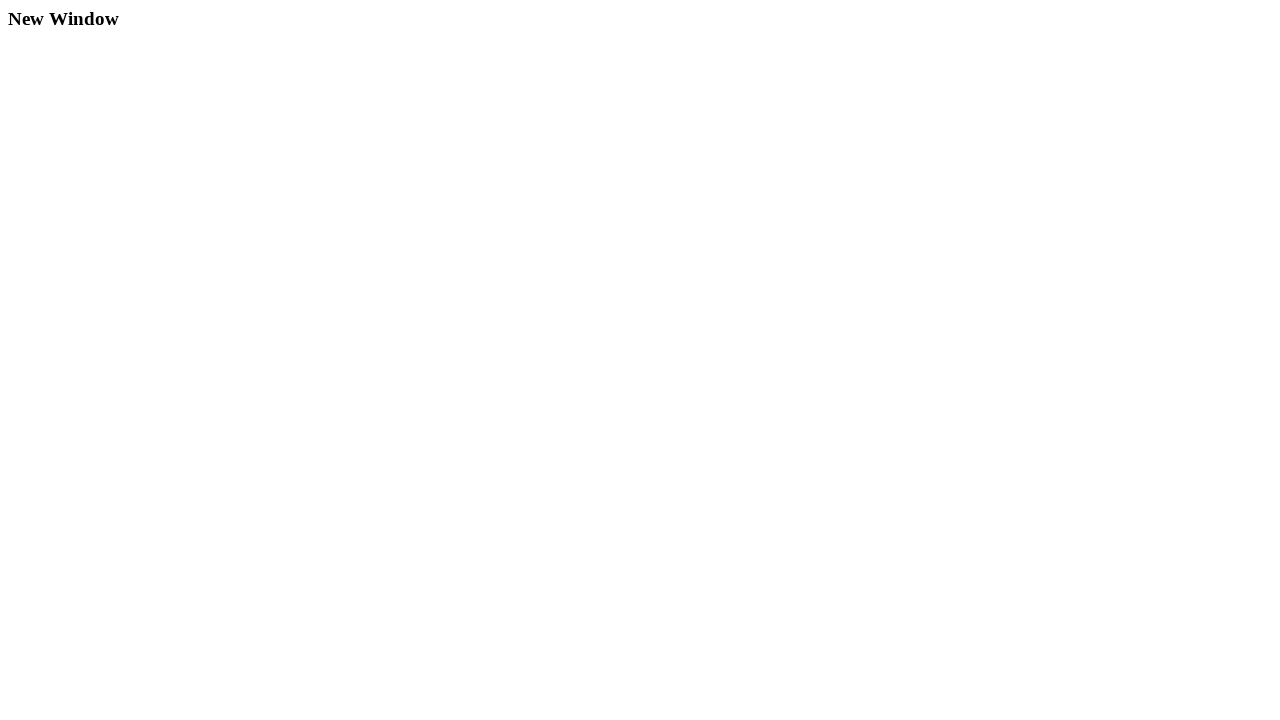

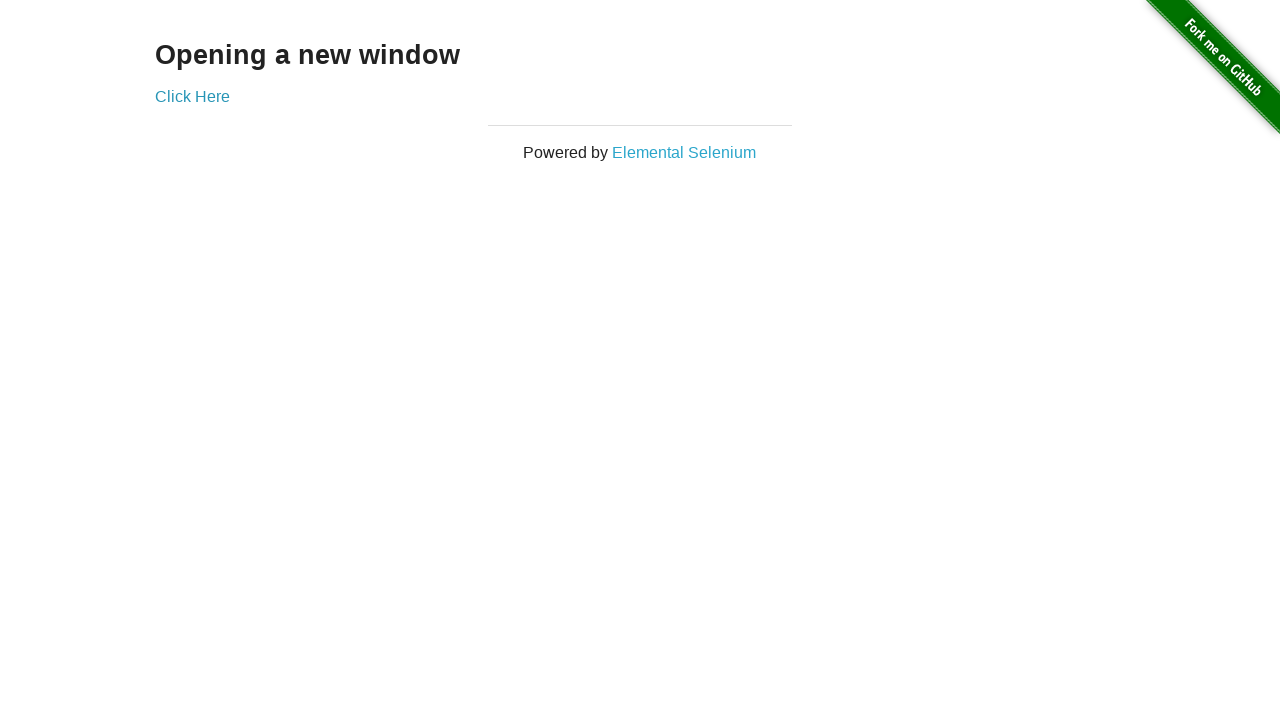